Tests adding multiple todo items to a TodoMVC app by filling the input field and pressing Enter, then verifying the items appear in the list

Starting URL: https://demo.playwright.dev/todomvc

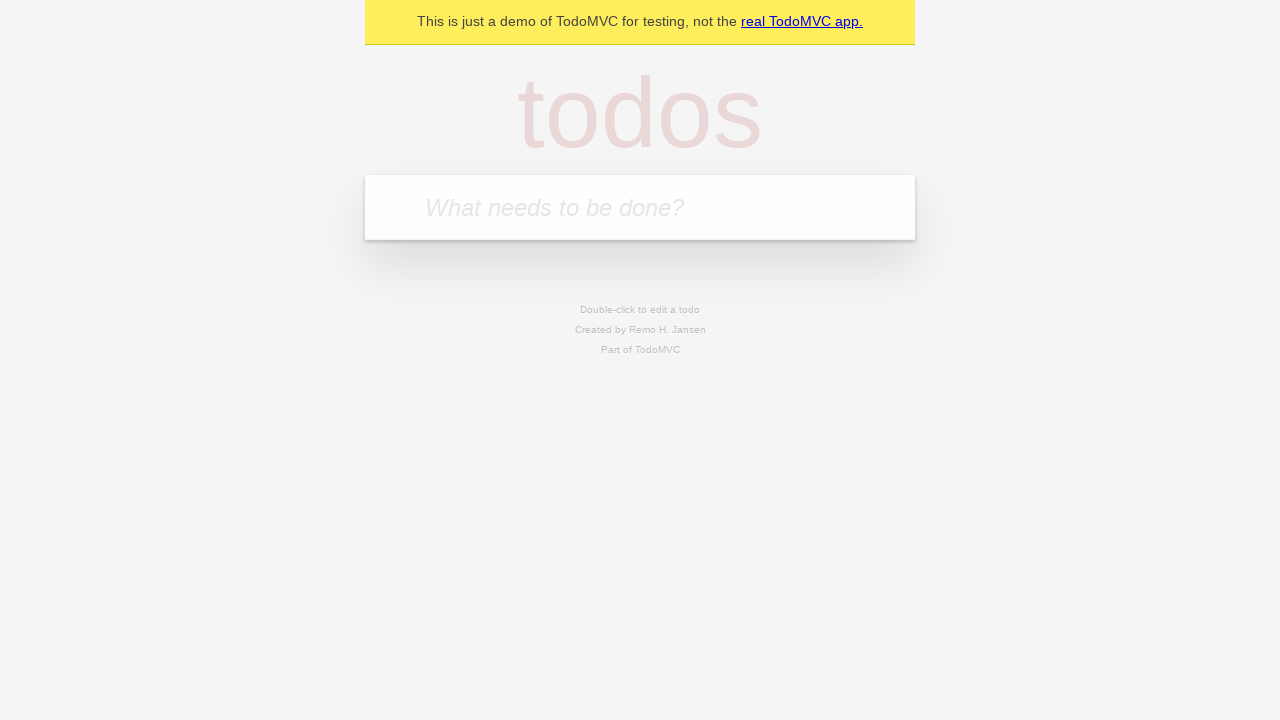

Filled todo input with 'buy some cheese' on .new-todo
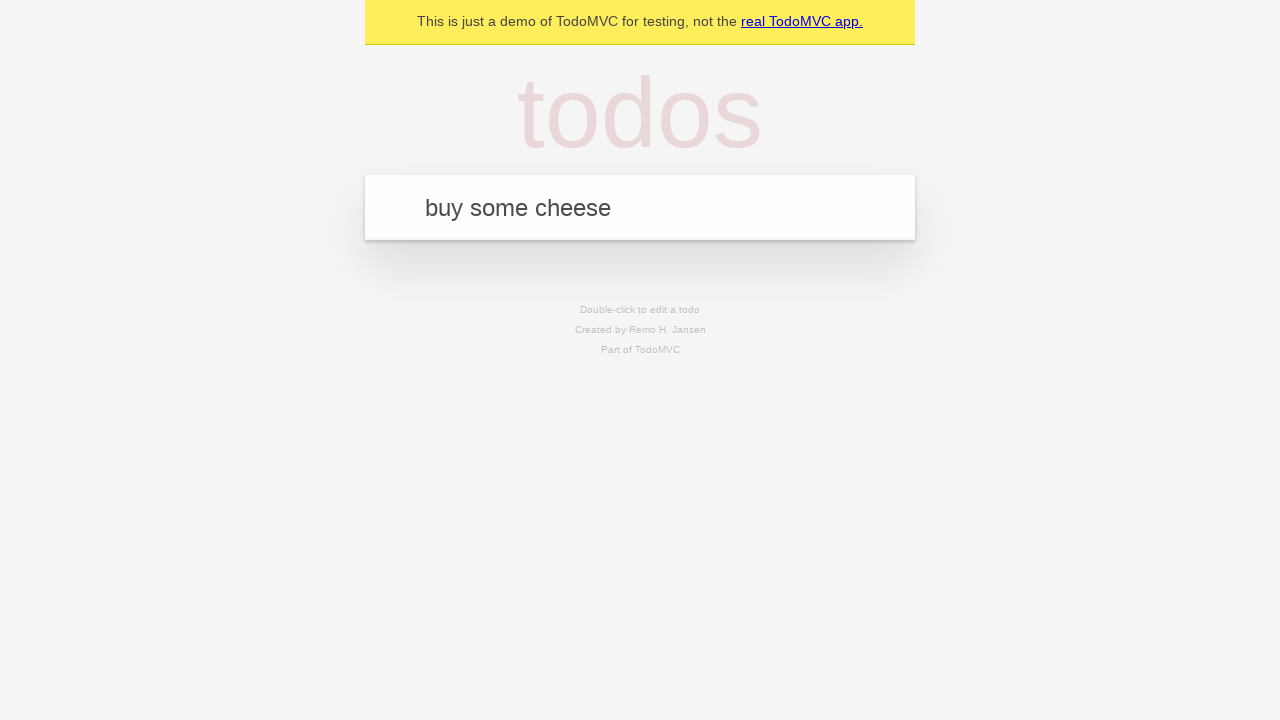

Pressed Enter to add first todo item on .new-todo
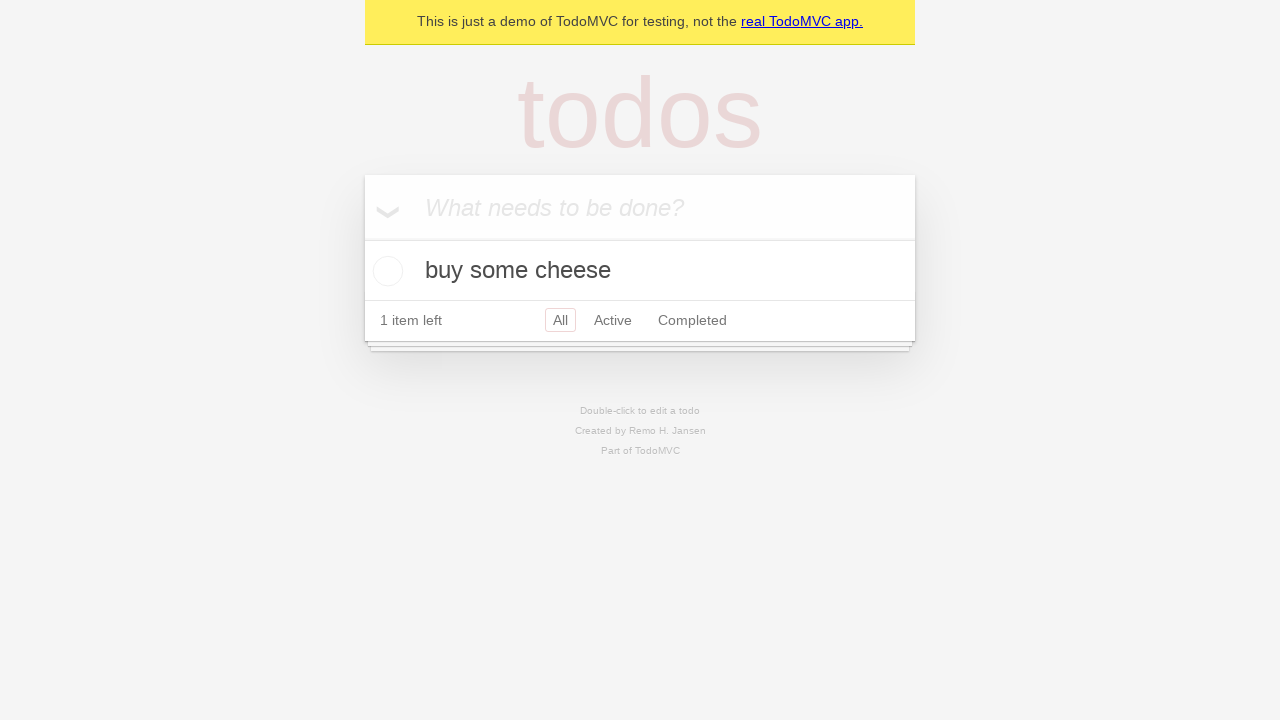

First todo item appeared in the list
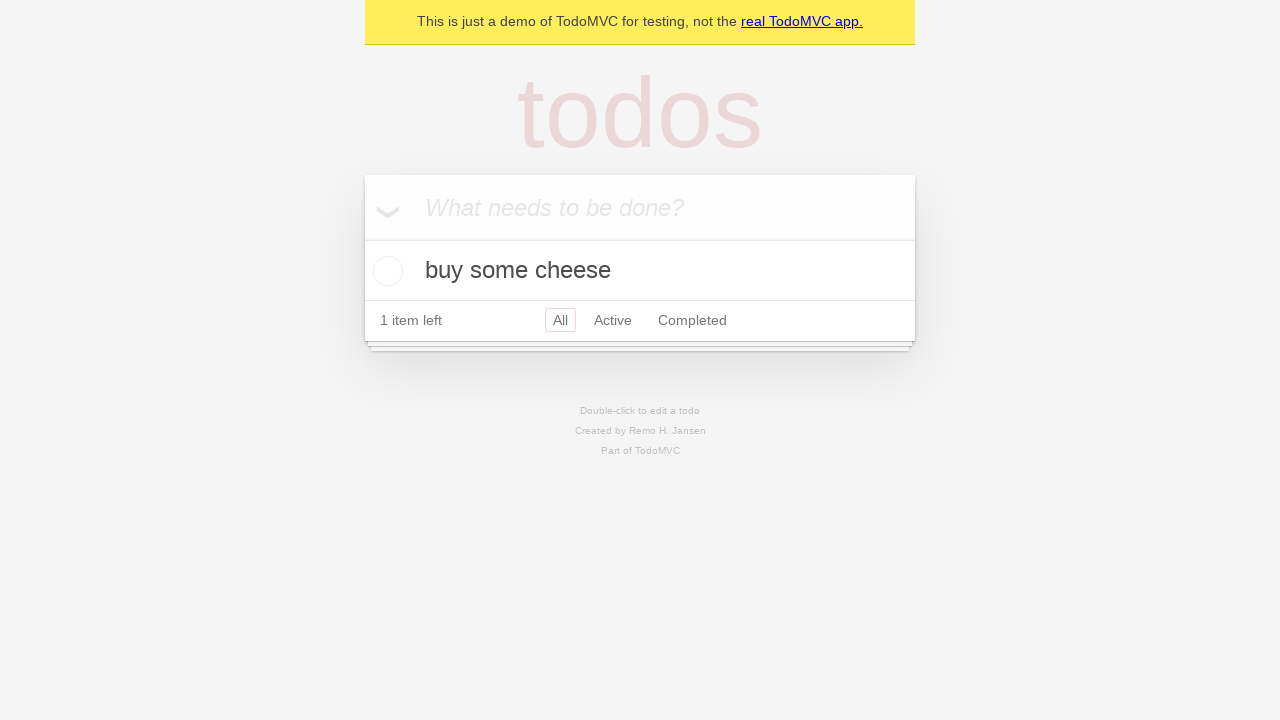

Filled todo input with 'feed the cat' on .new-todo
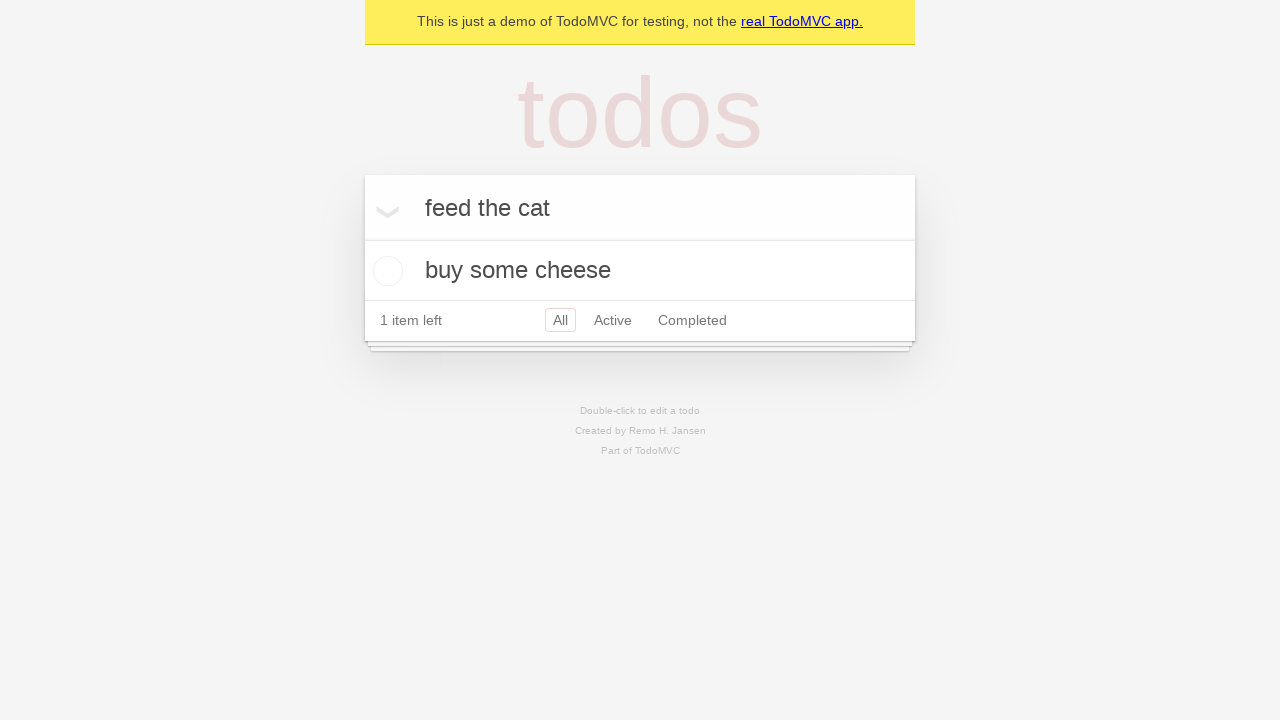

Pressed Enter to add second todo item on .new-todo
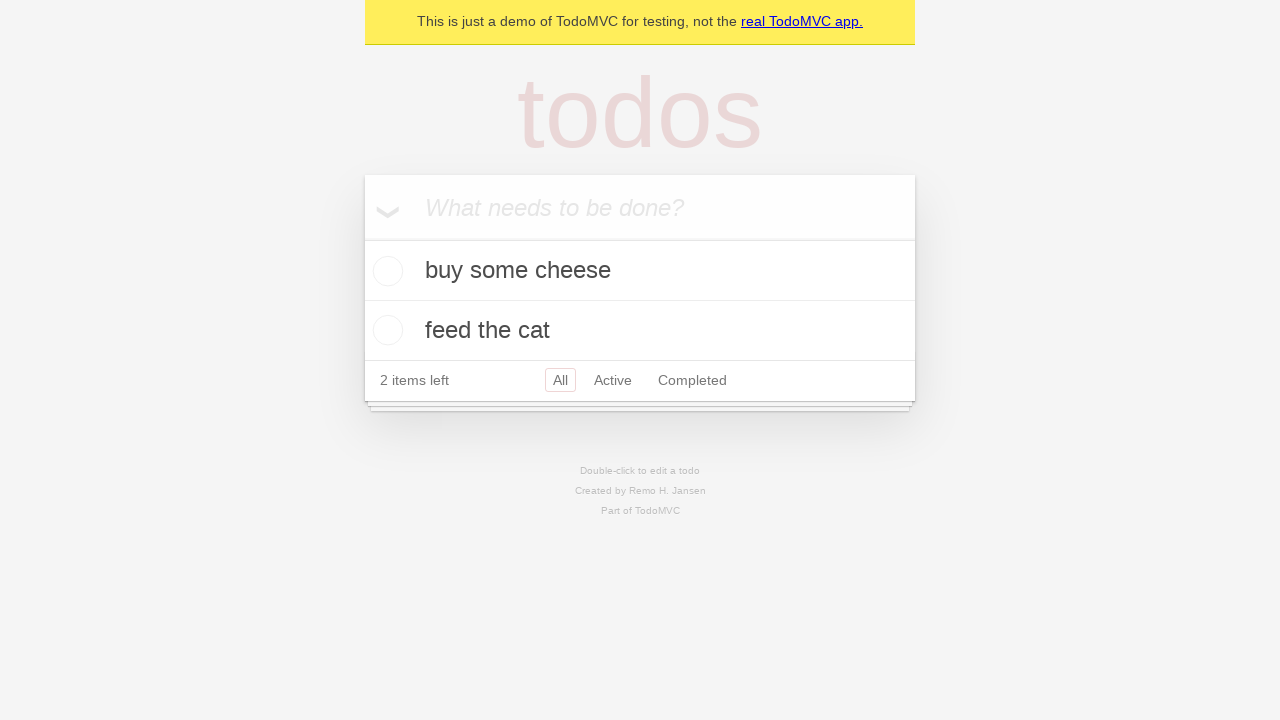

Second todo item appeared in the list, total items now equals 2
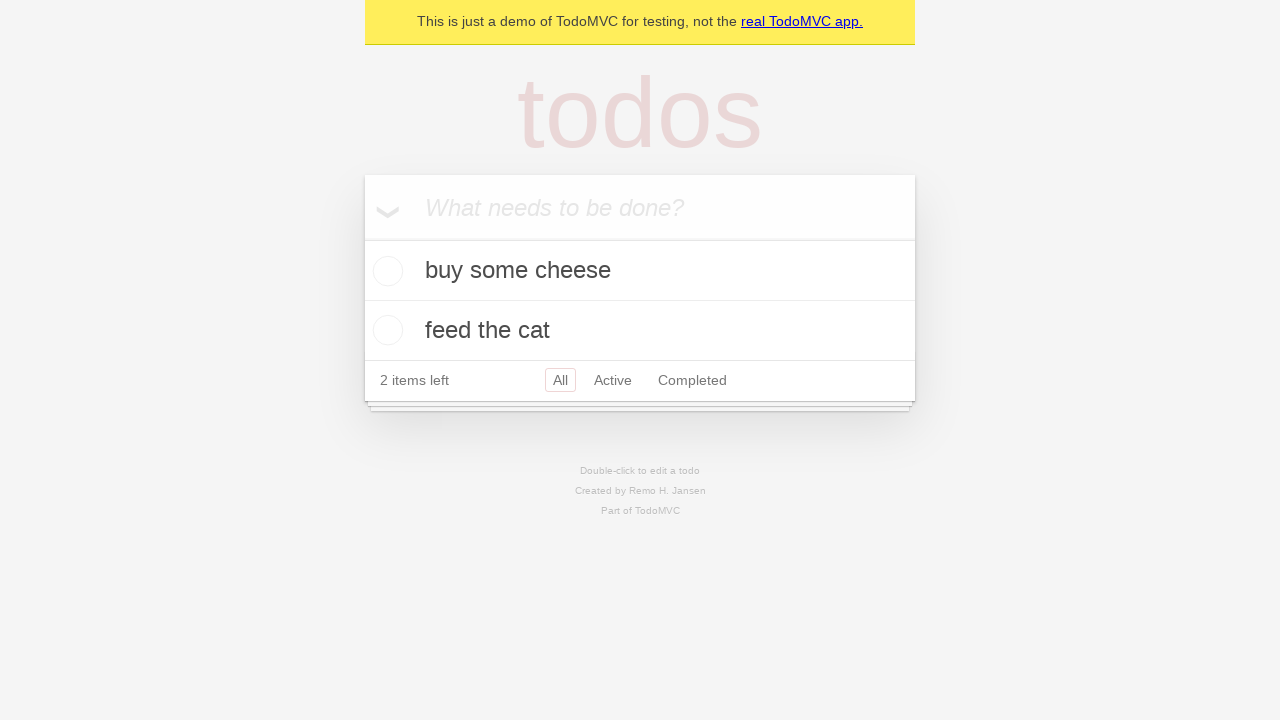

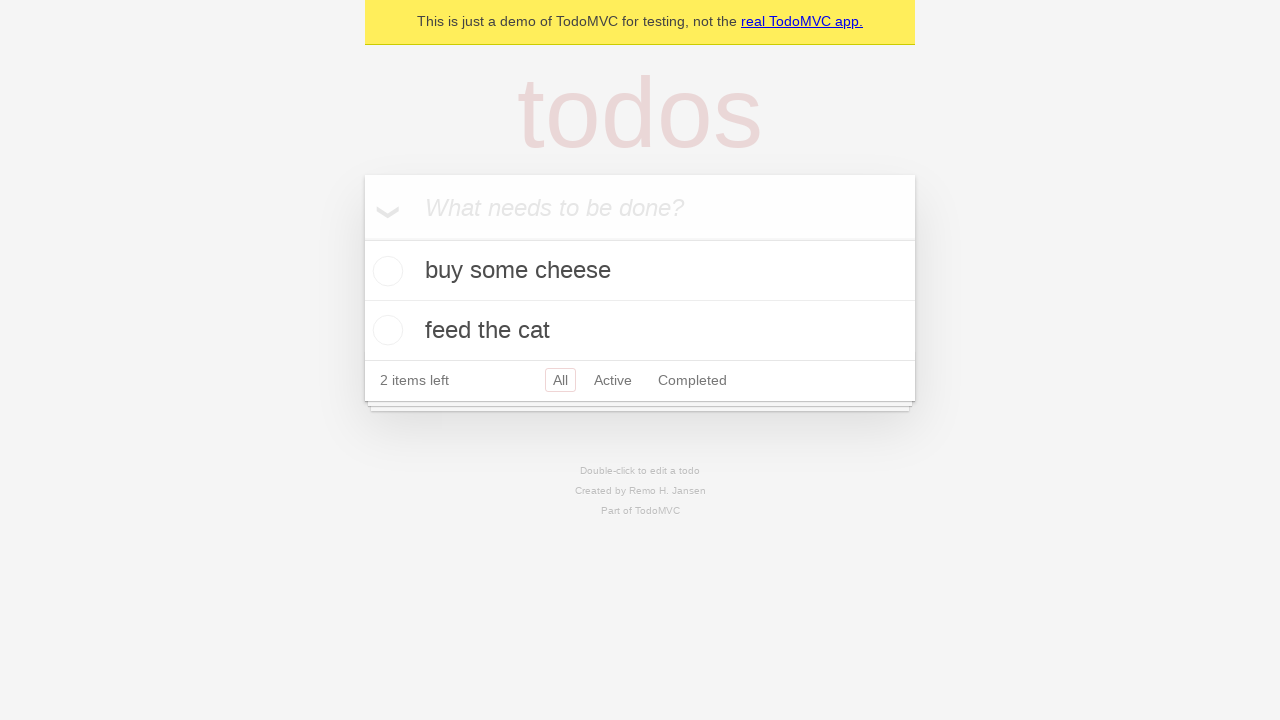